Tests dynamic loading functionality by clicking a start button, waiting for a loading bar to disappear, and verifying the finish text appears.

Starting URL: http://the-internet.herokuapp.com/dynamic_loading/1

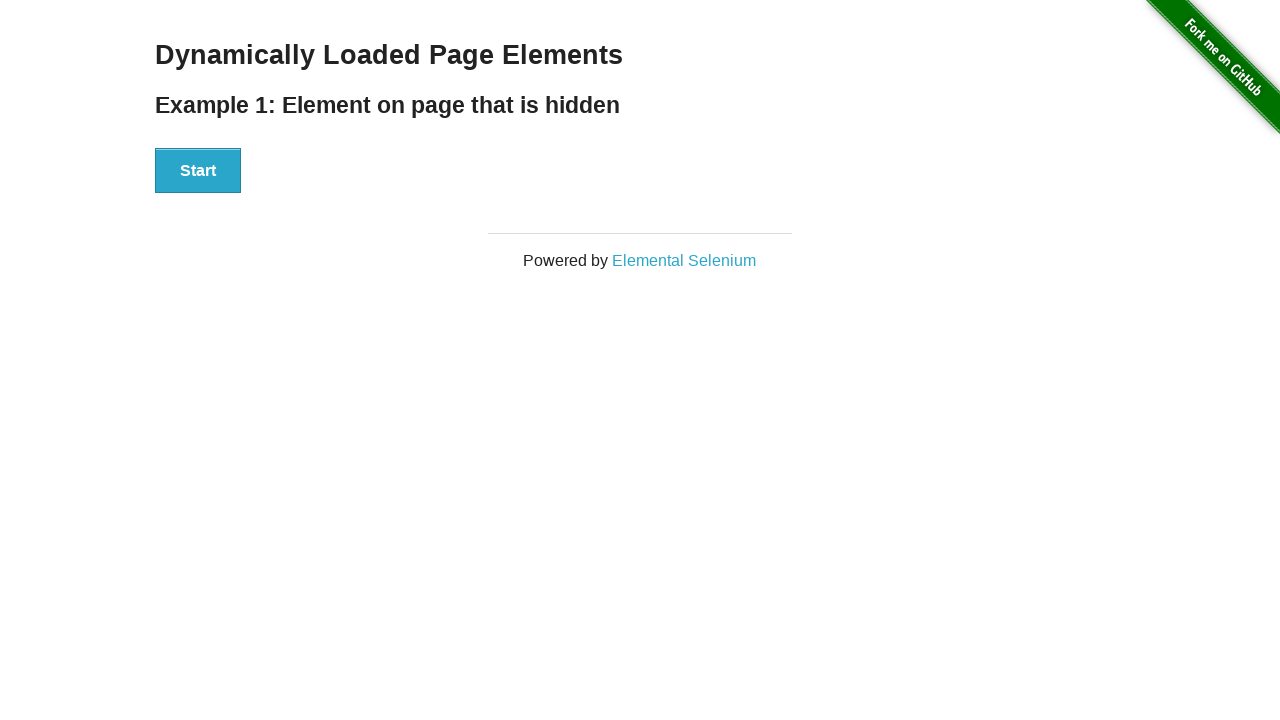

Clicked start button to trigger dynamic loading at (198, 171) on #start>button
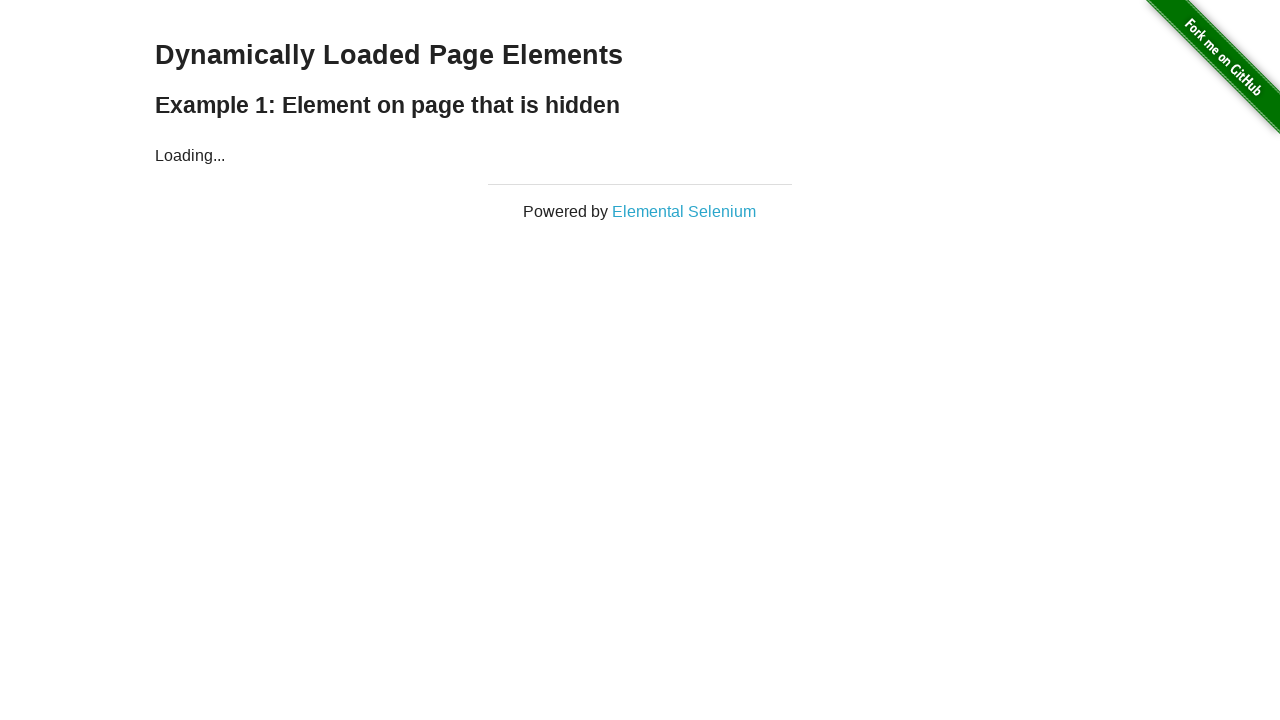

Loading bar disappeared
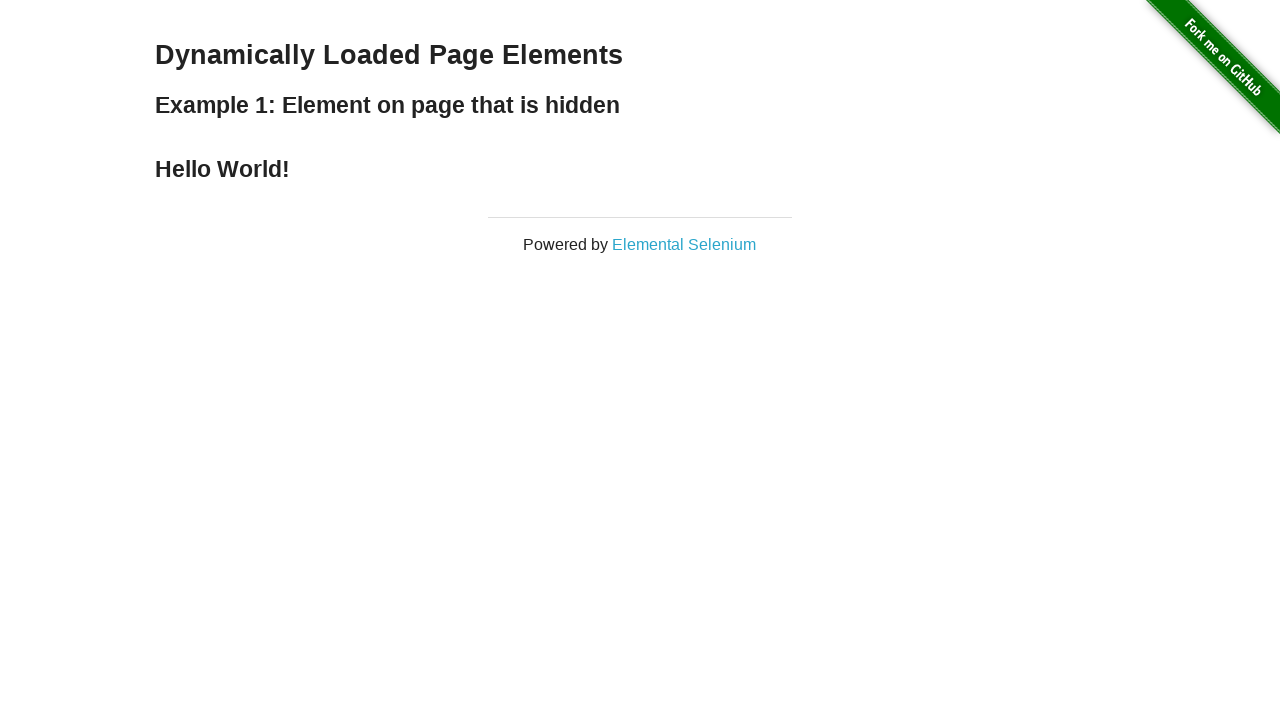

Finish text appeared, confirming dynamic loading completed
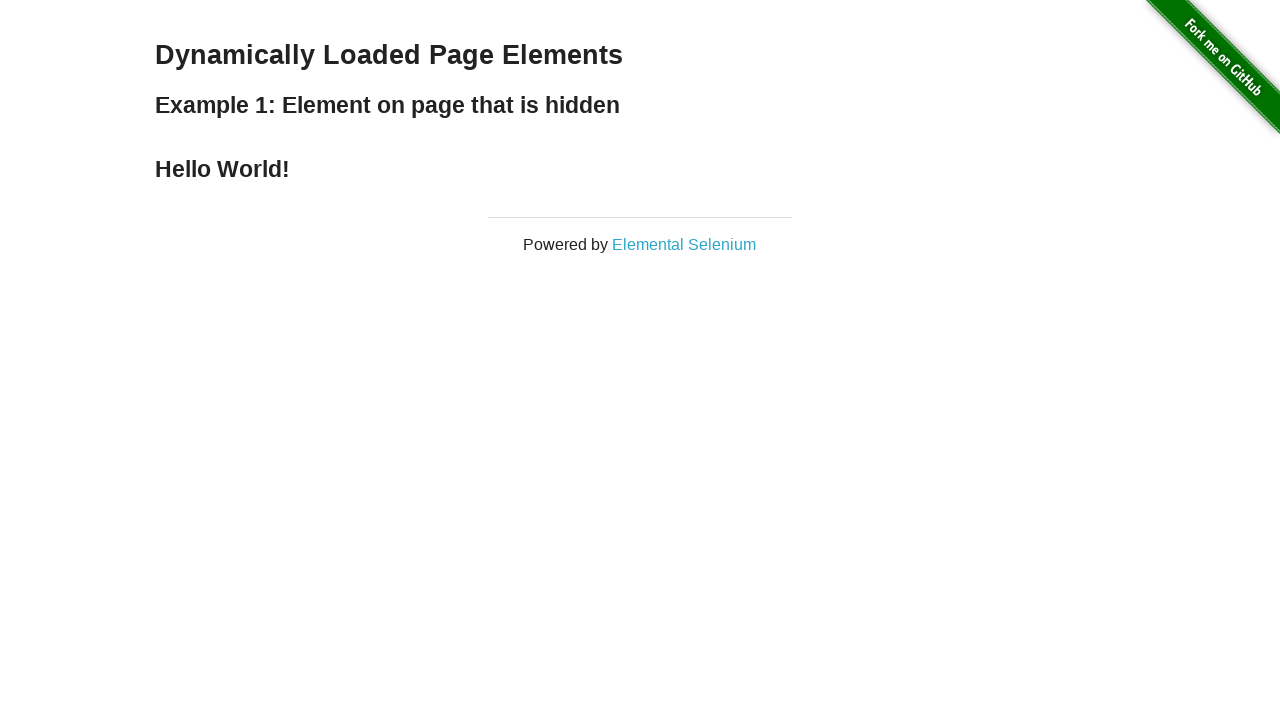

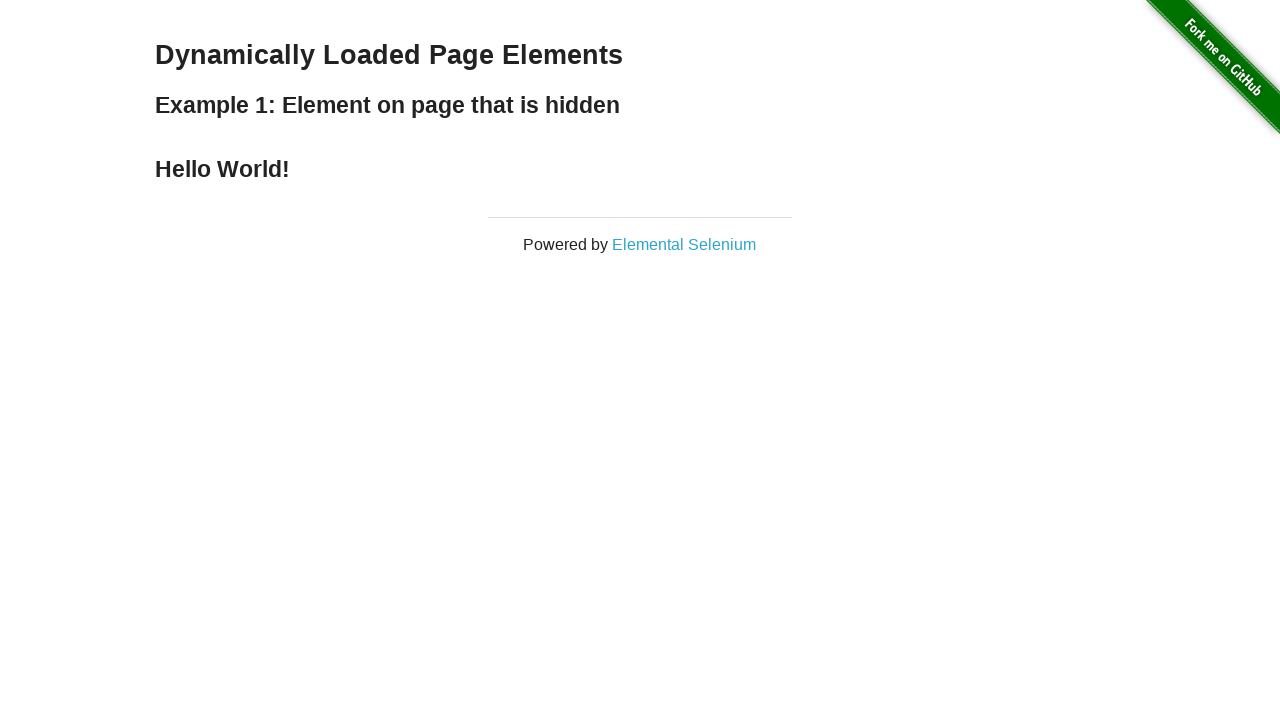